Tests mouse double-click functionality by performing a double-click action on a button element on the test automation practice page.

Starting URL: https://testautomationpractice.blogspot.com/

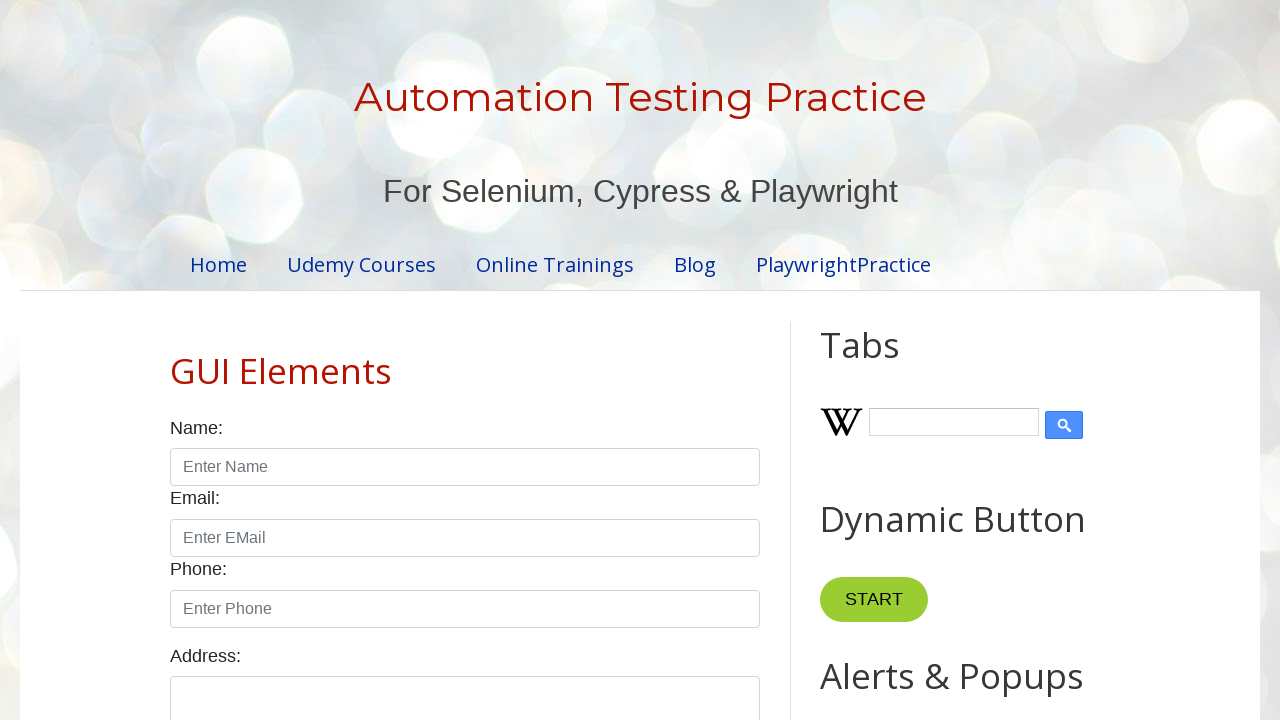

Located the double-click button element
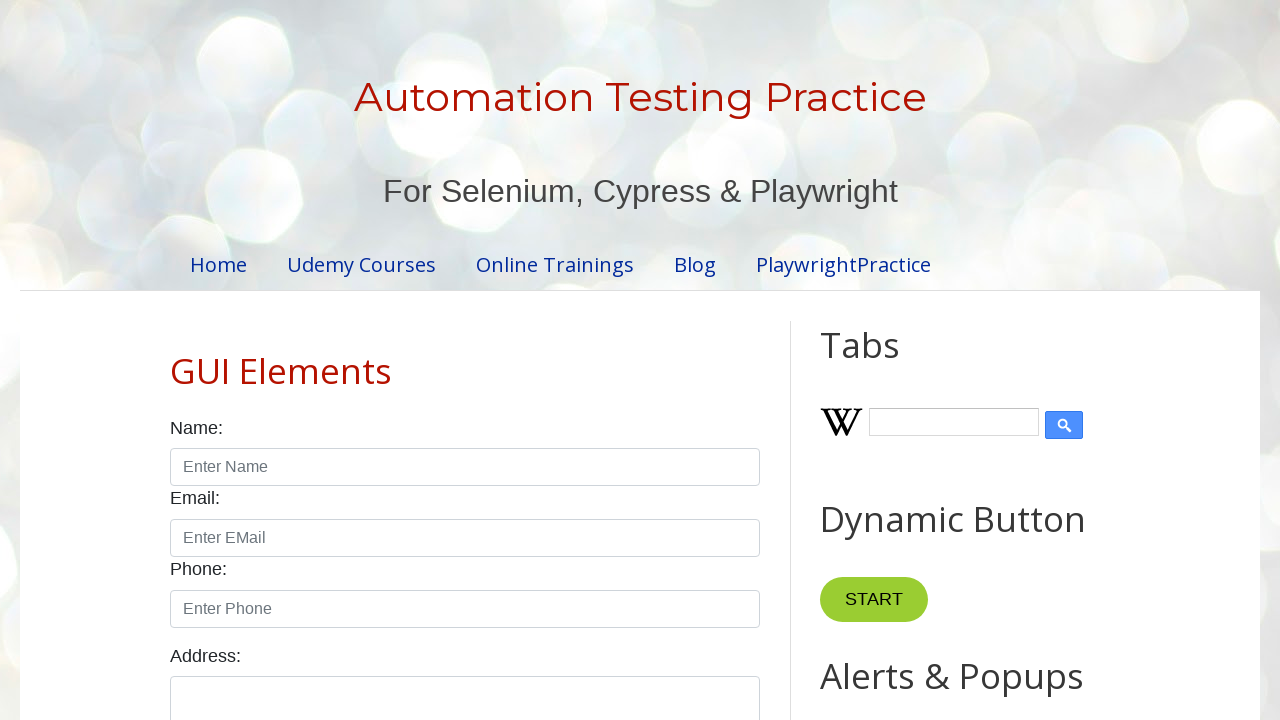

Button became visible and ready for interaction
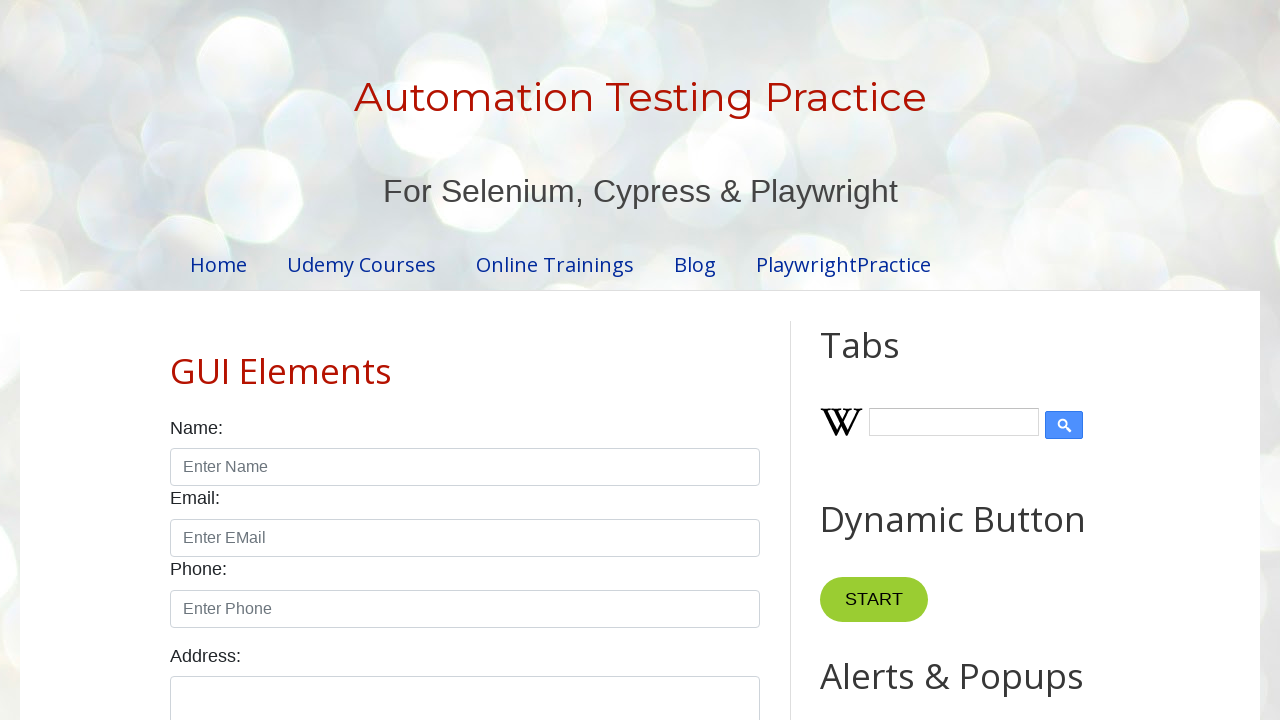

Performed double-click action on the button at (885, 360) on xpath=//*[@id='HTML10']/div[1]/button
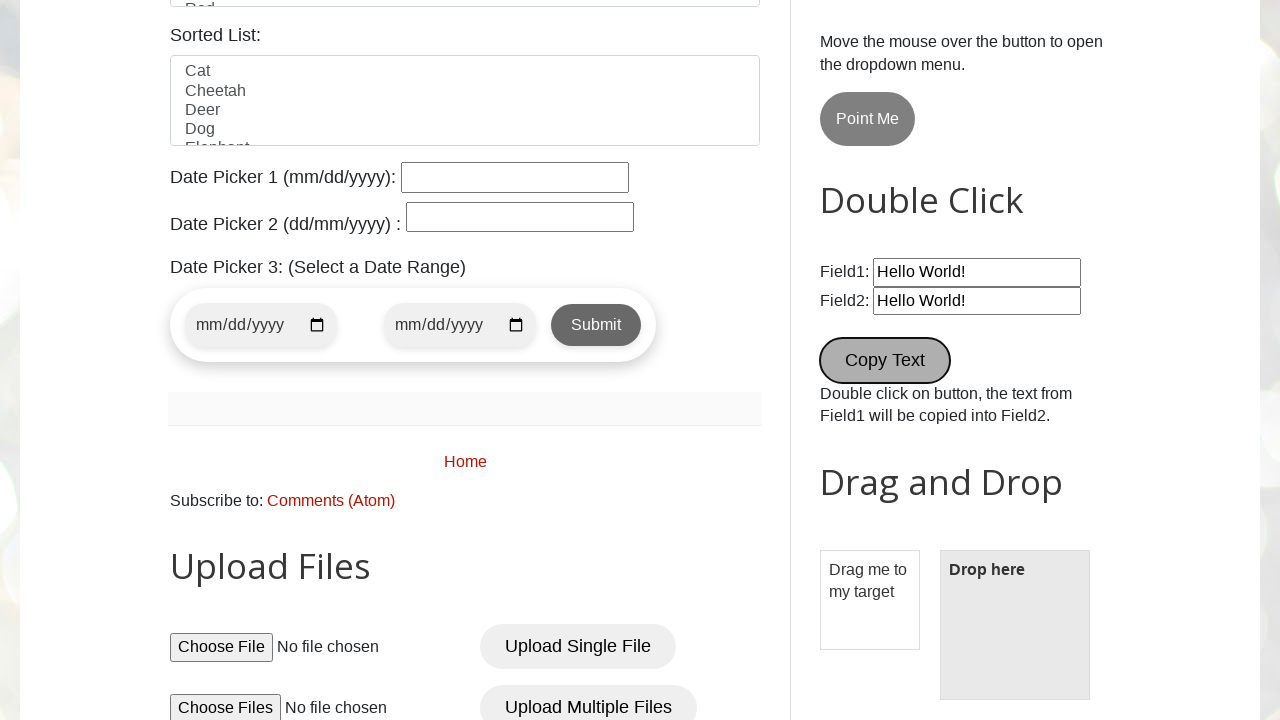

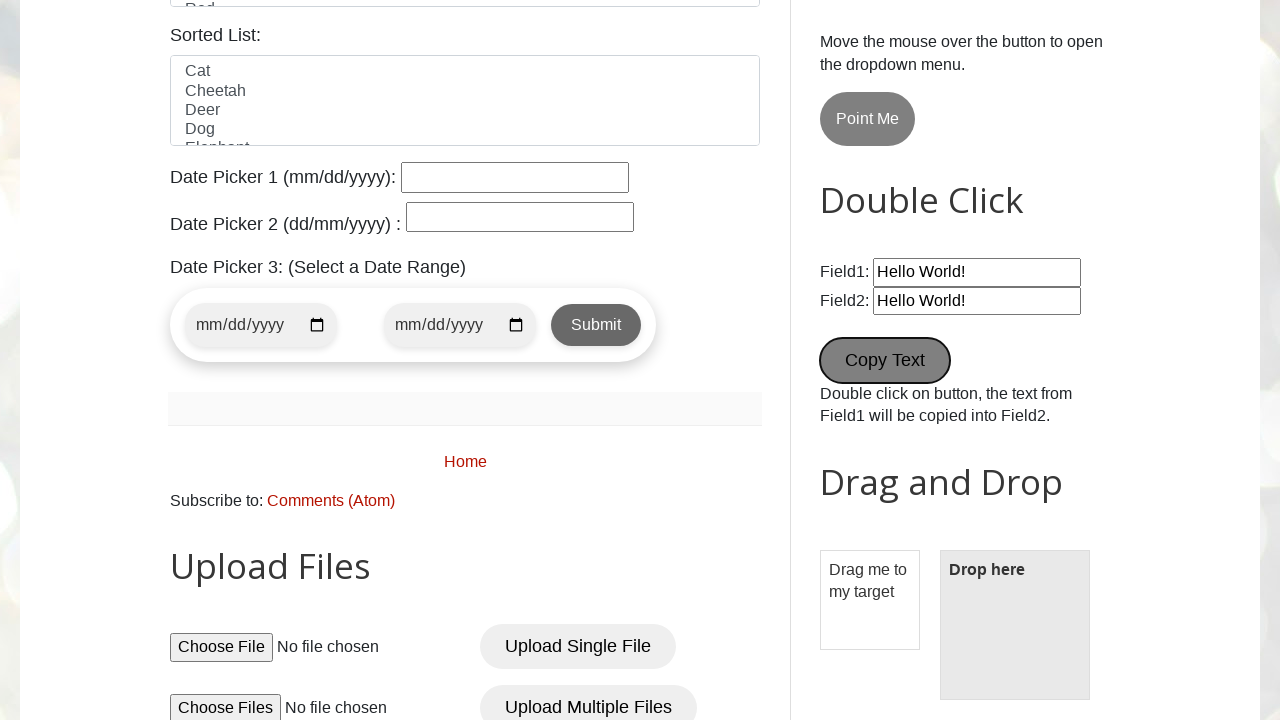